Tests calculator addition operation by clicking 3 + 1 and verifying result equals 4

Starting URL: https://testpages.eviltester.com/styled/apps/calculator.html

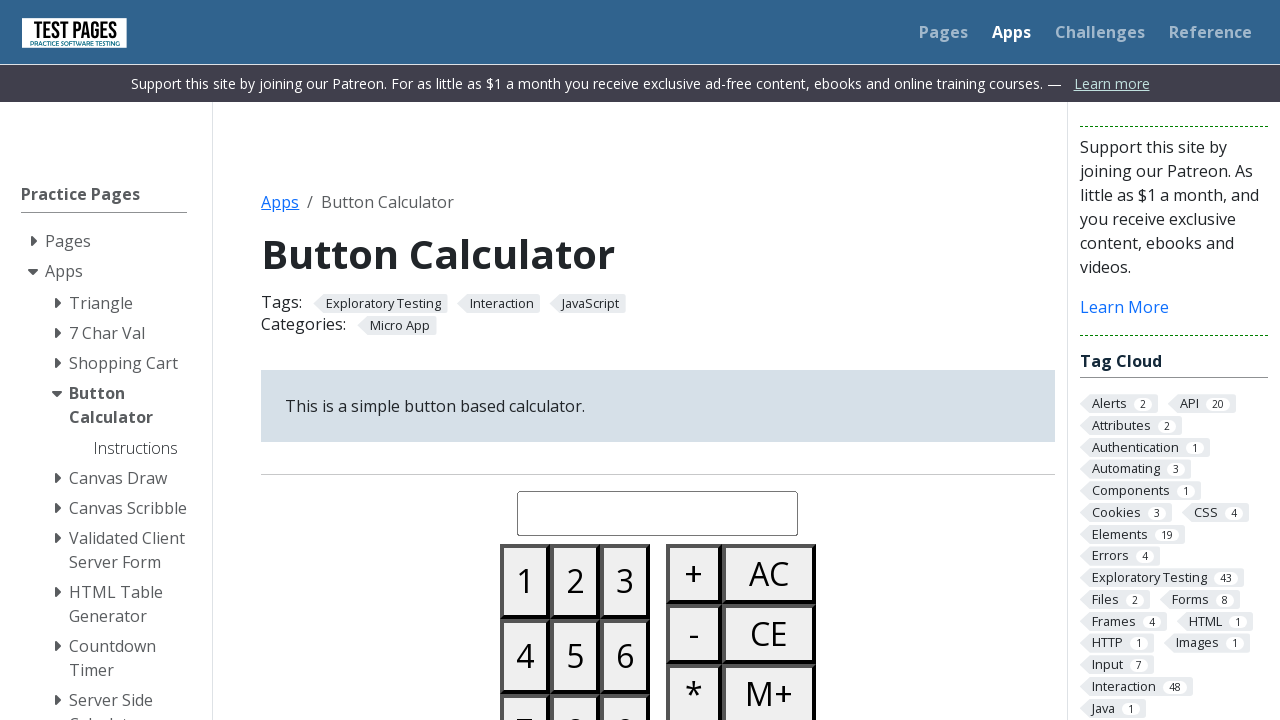

Clicked number 3 button at (625, 581) on #button03
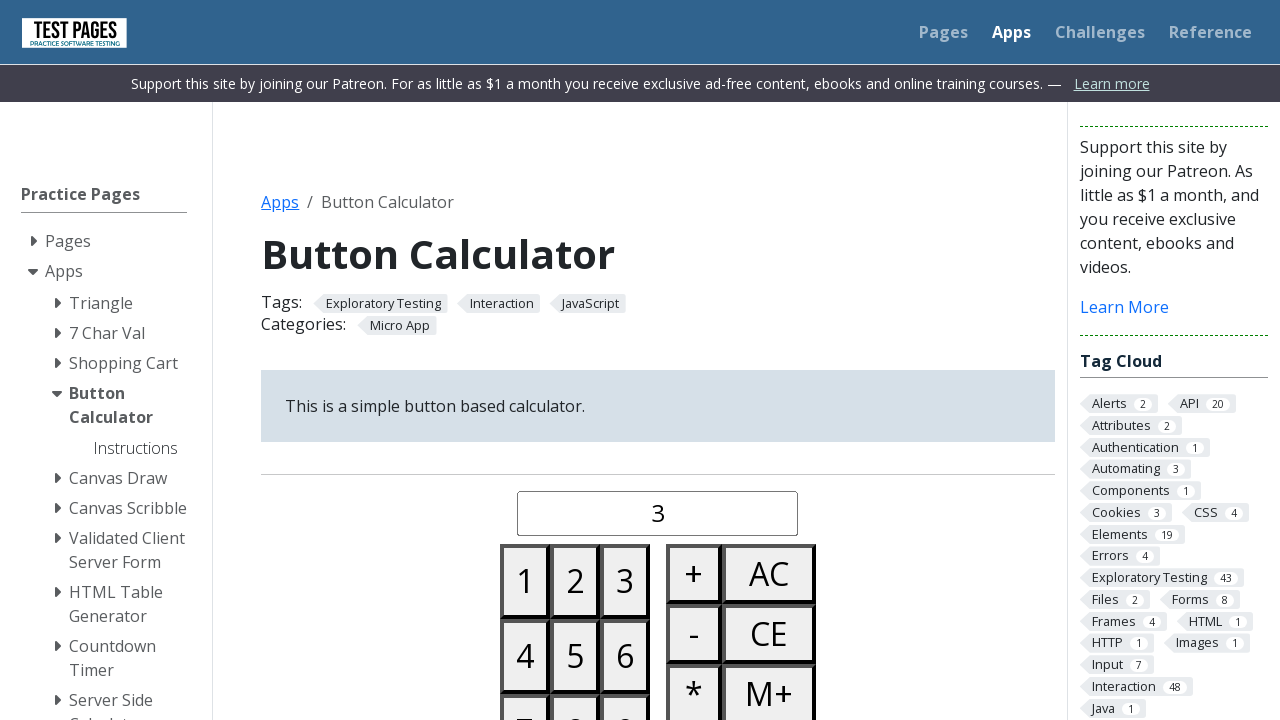

Clicked plus button at (694, 574) on #buttonplus
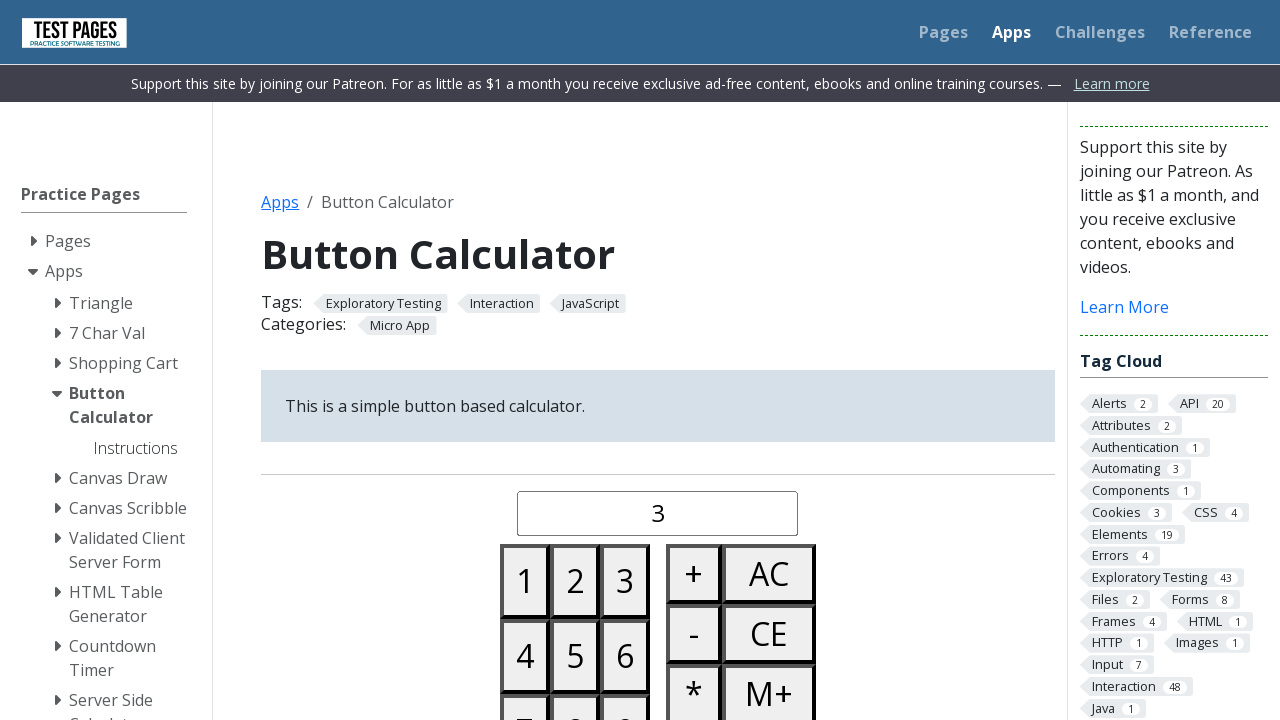

Clicked number 1 button at (525, 581) on #button01
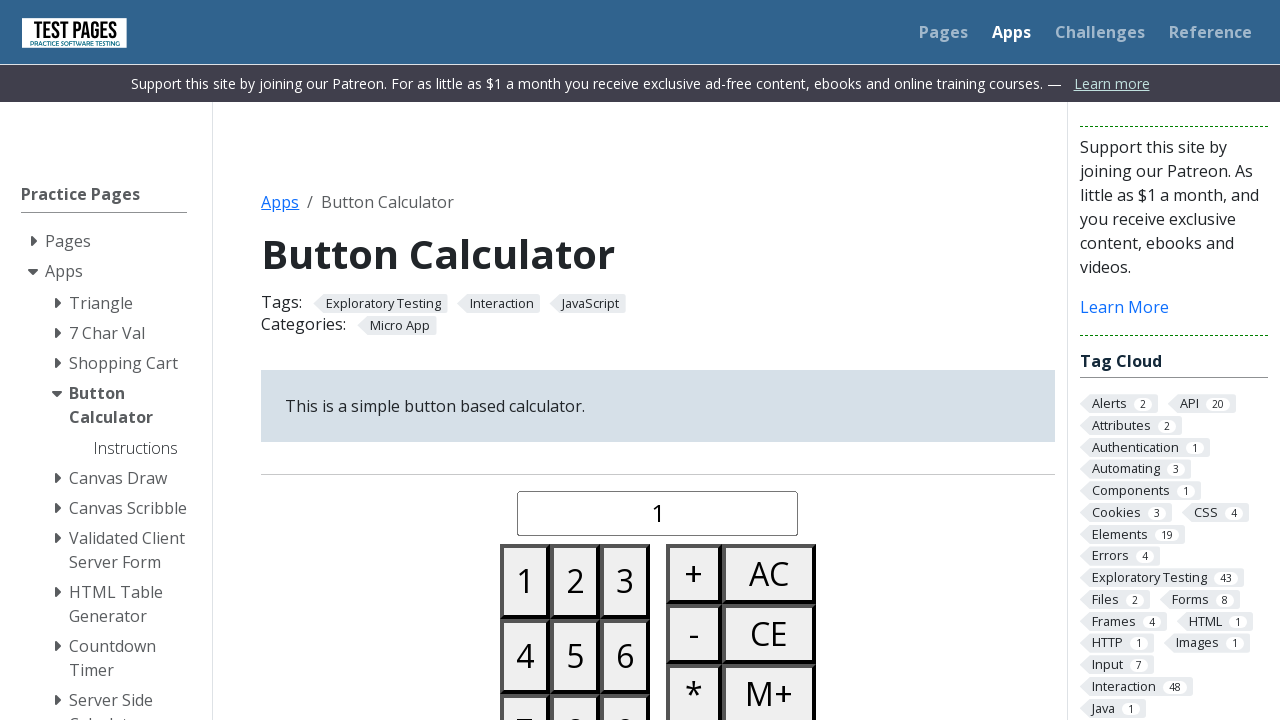

Clicked equals button at (694, 360) on #buttonequals
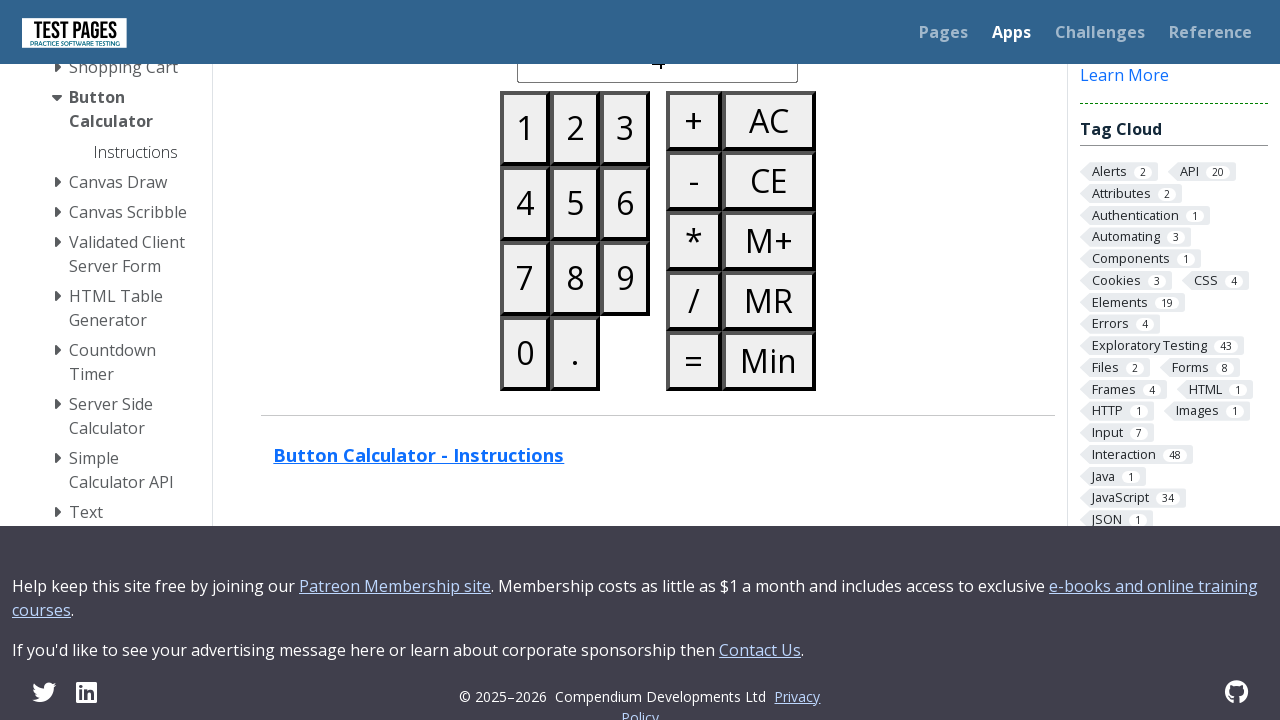

Verified calculator result equals 4
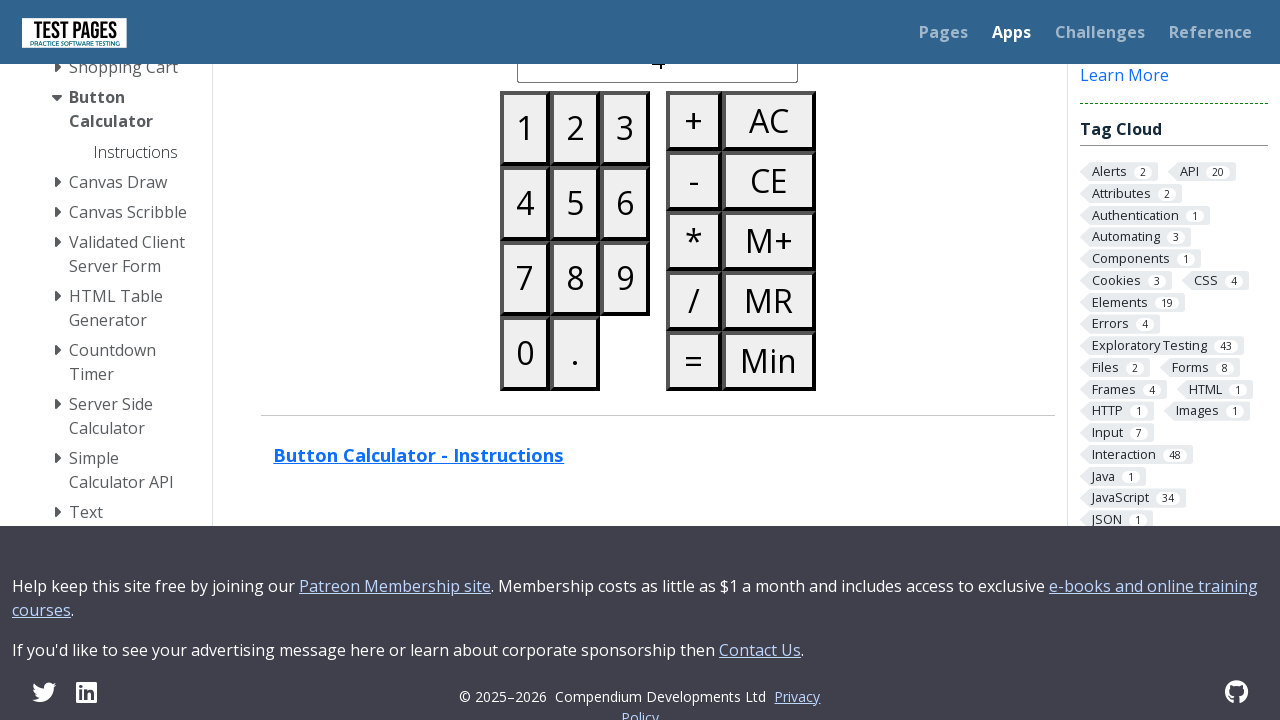

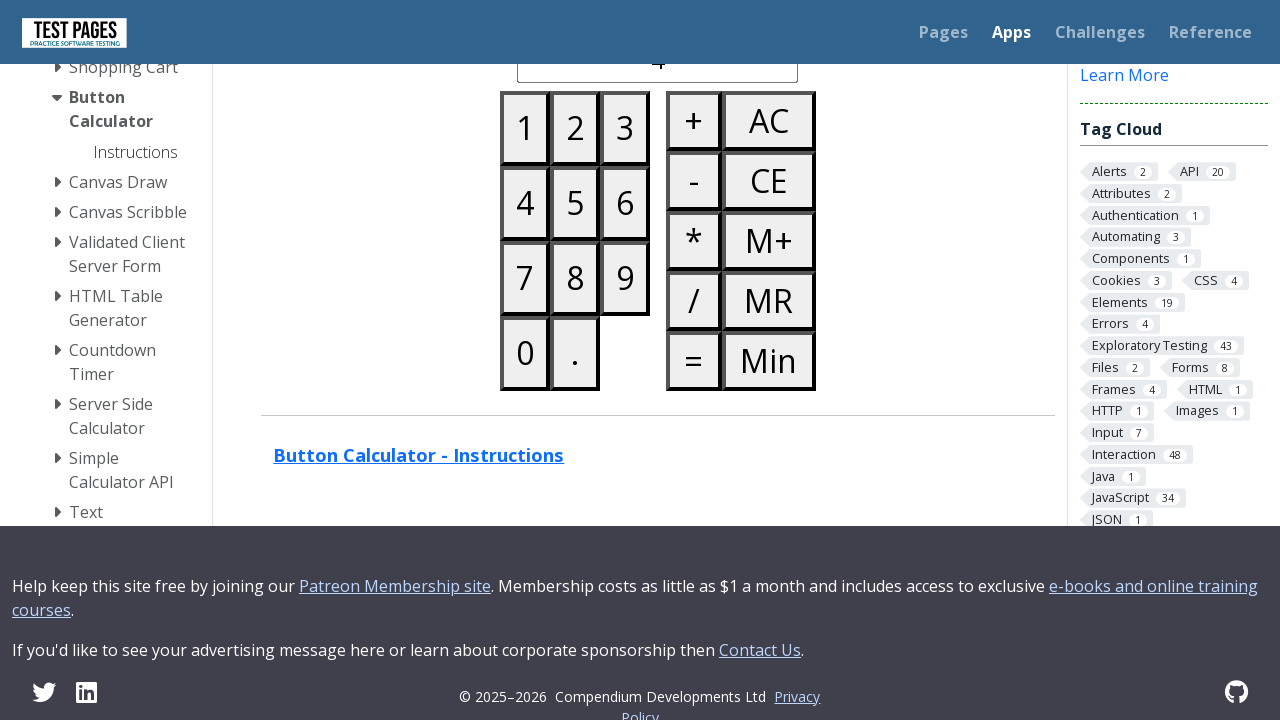